Tests the add/remove elements functionality by clicking Add Element button to create a Delete button, verifying it's visible, then clicking Delete to remove it

Starting URL: https://the-internet.herokuapp.com/add_remove_elements/

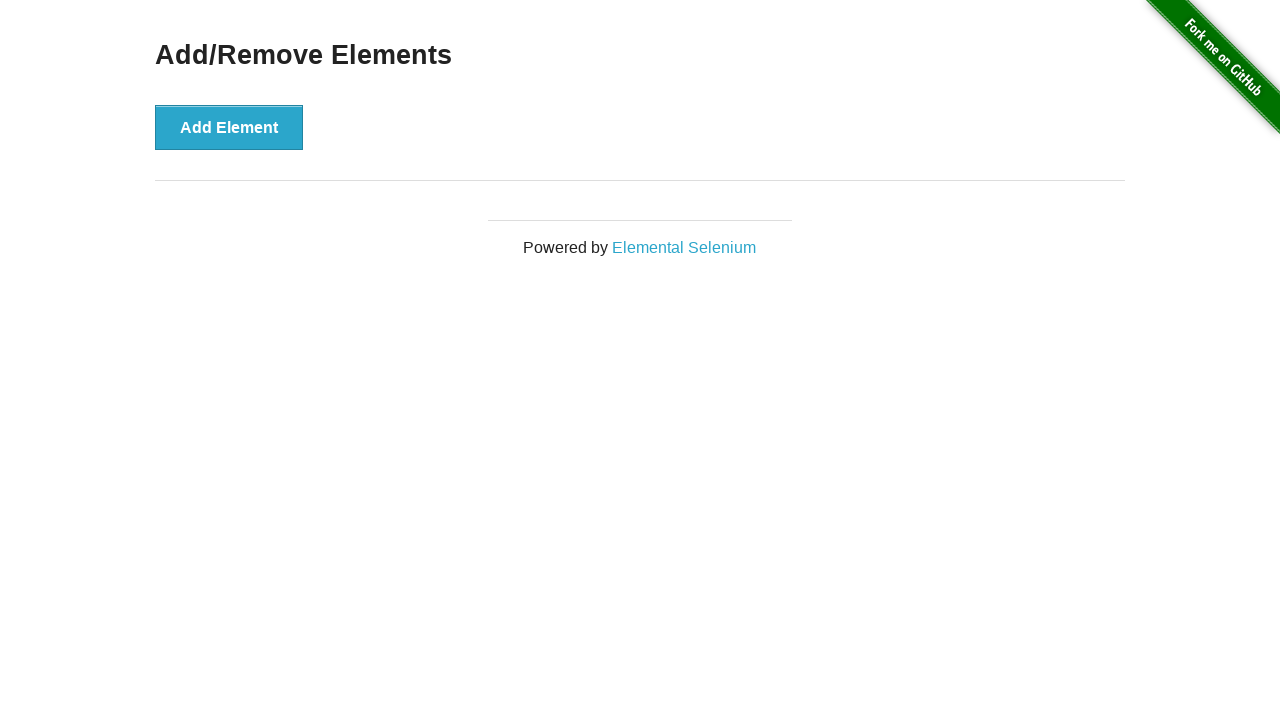

Clicked Add Element button to create a Delete button at (229, 127) on button[onclick='addElement()']
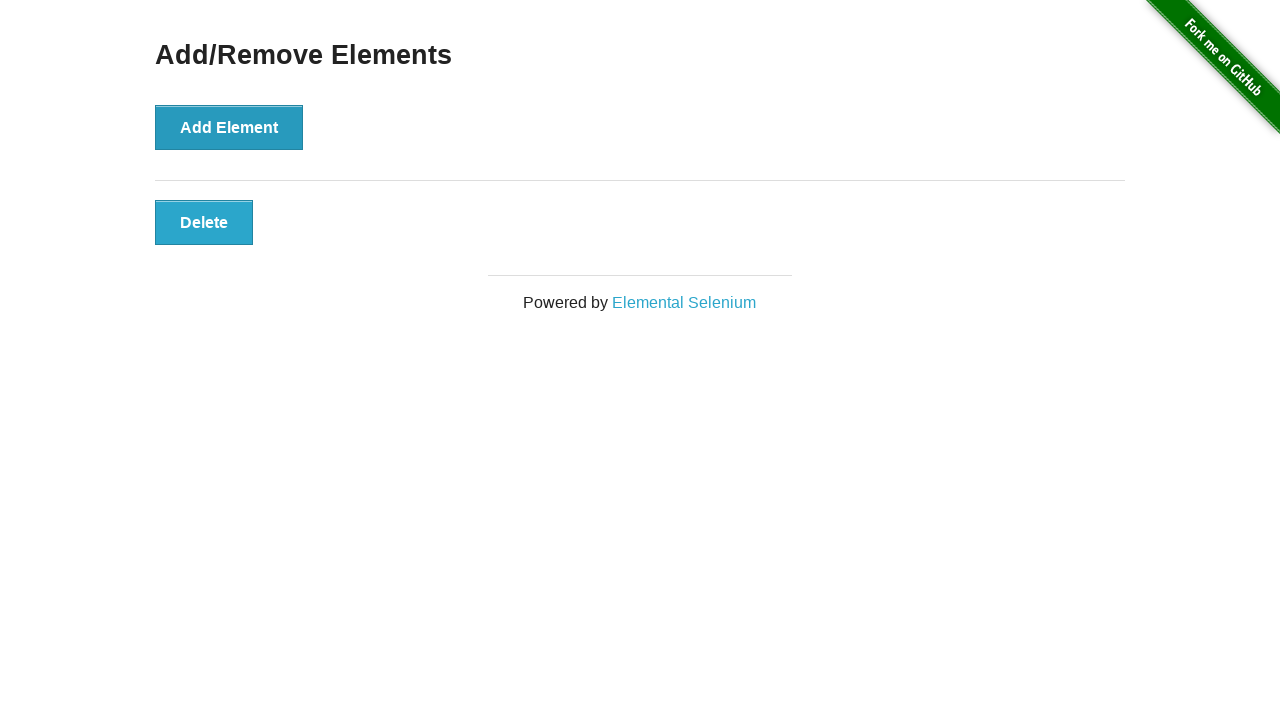

Located Delete button element
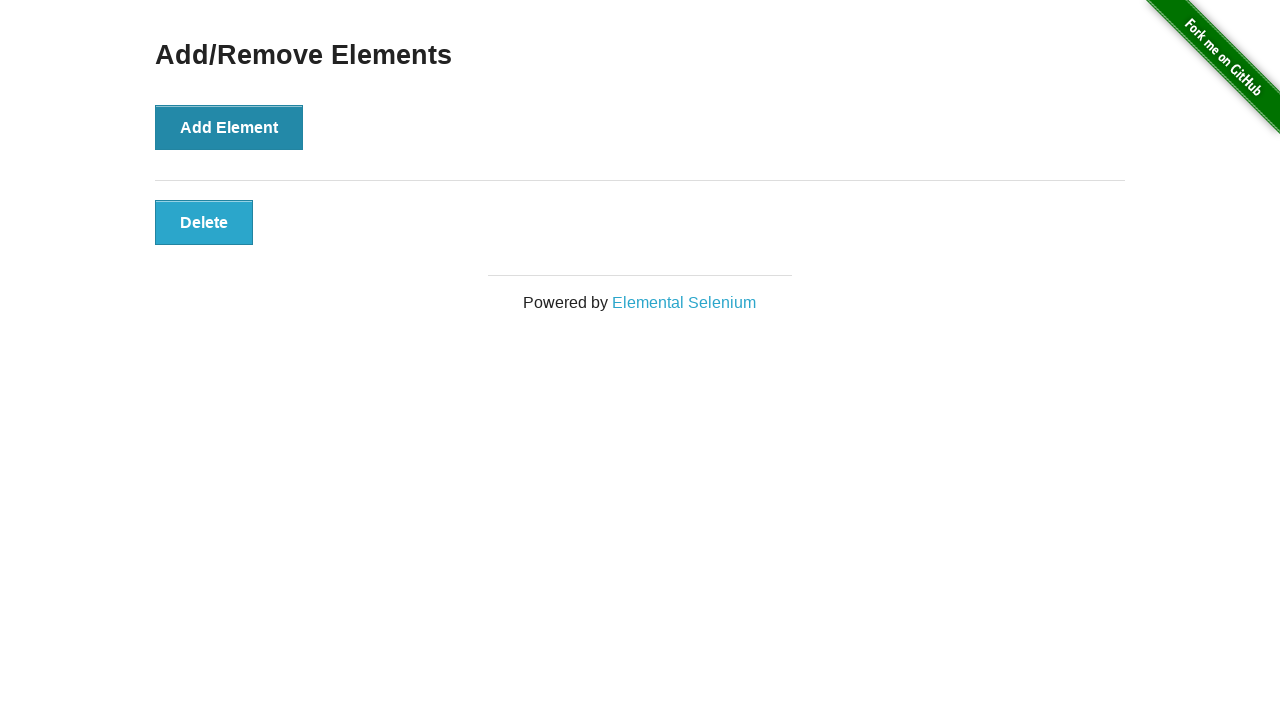

Verified Delete button is visible
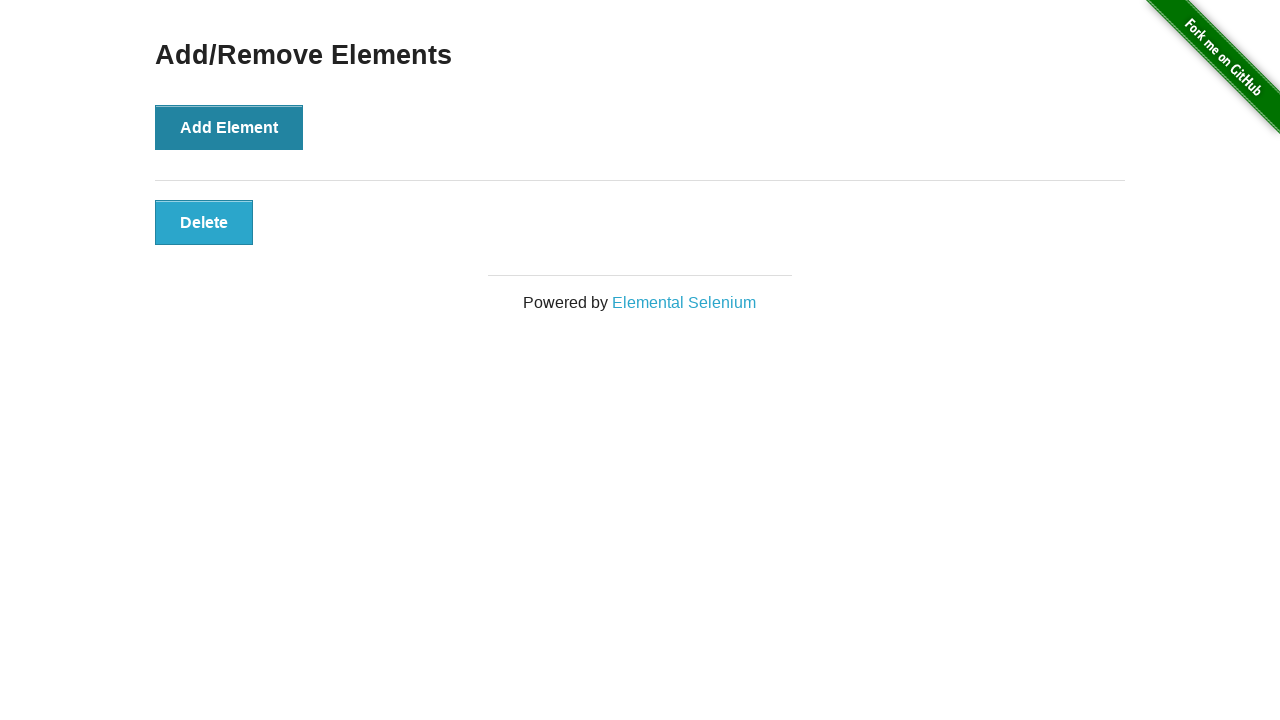

Clicked Delete button to remove the element at (204, 222) on button[onclick='deleteElement()']
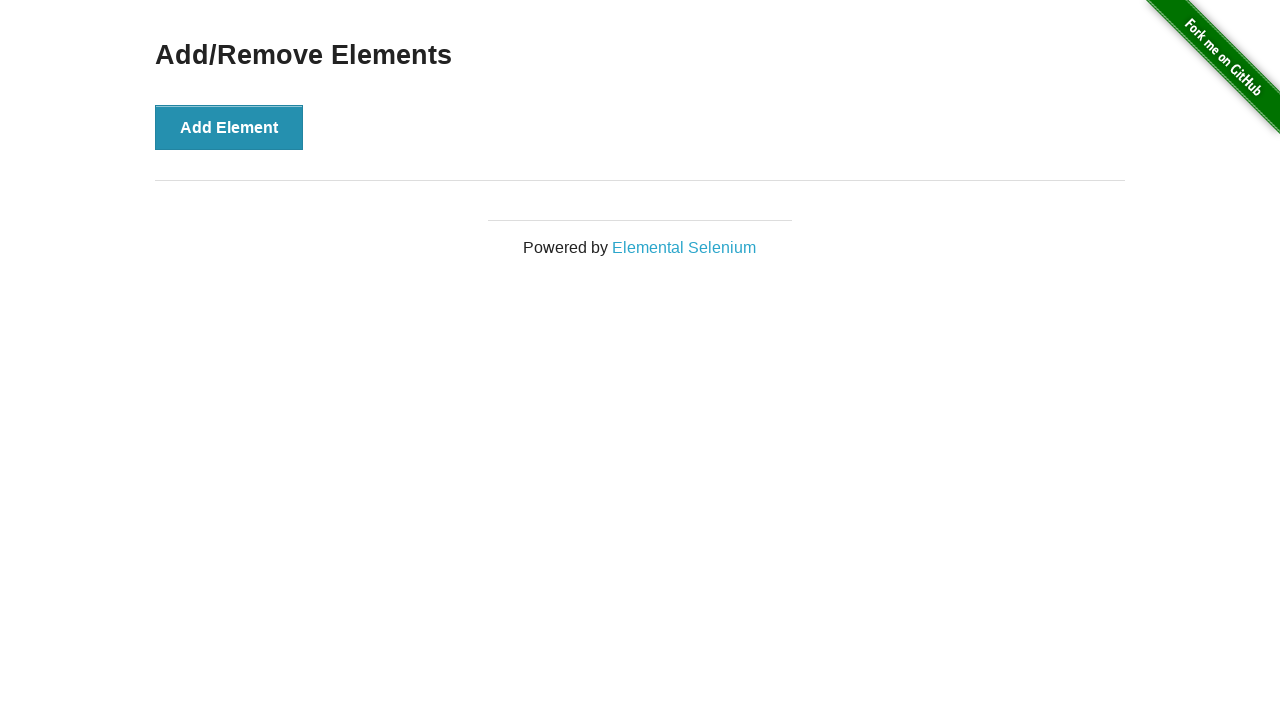

Located Add/Remove Elements heading
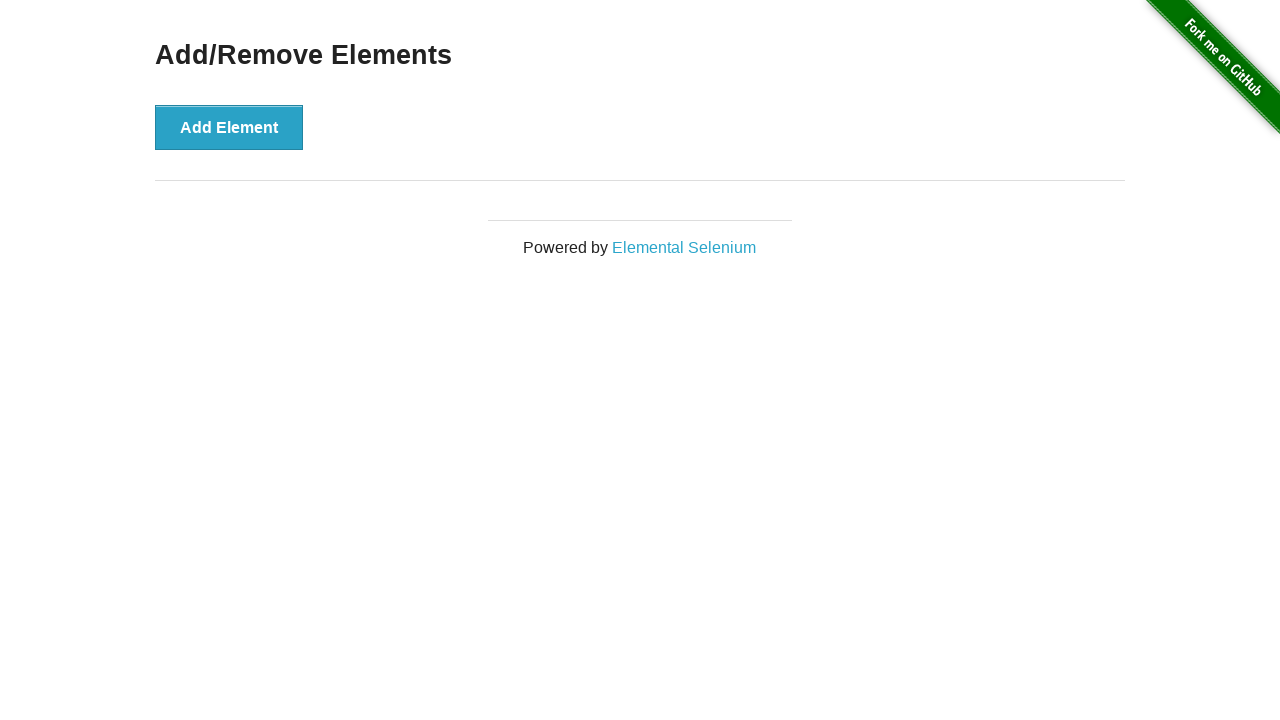

Verified Add/Remove Elements heading is still visible
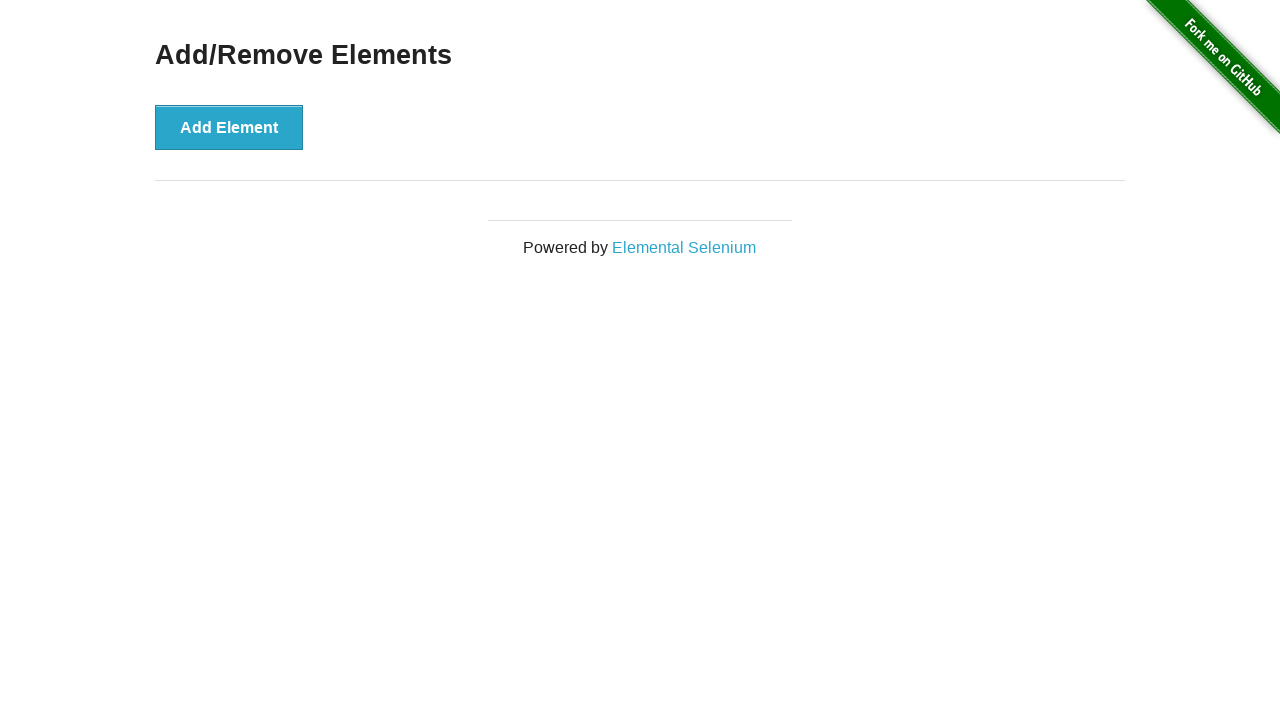

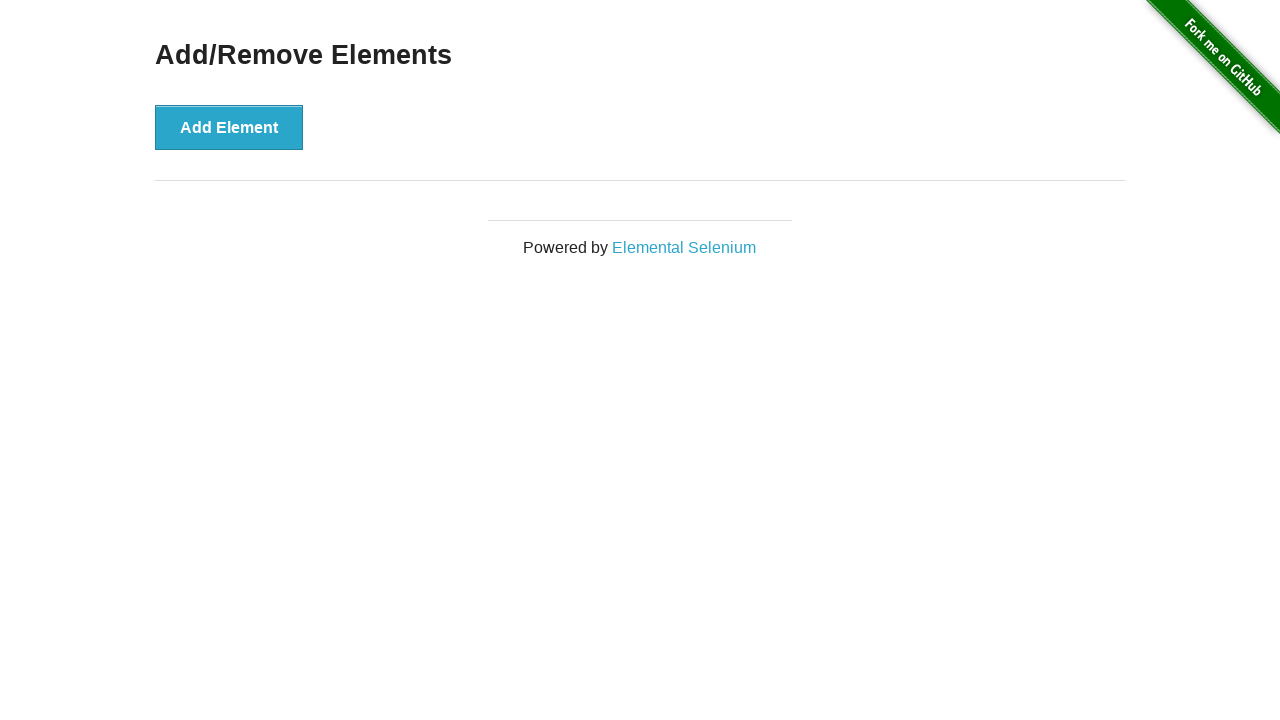